Tests keyboard actions by using key modifiers (SHIFT) to type mixed-case text into a text input field, demonstrating keyDown, sendKeys, and keyUp actions

Starting URL: https://www.selenium.dev/selenium/web/single_text_input.html

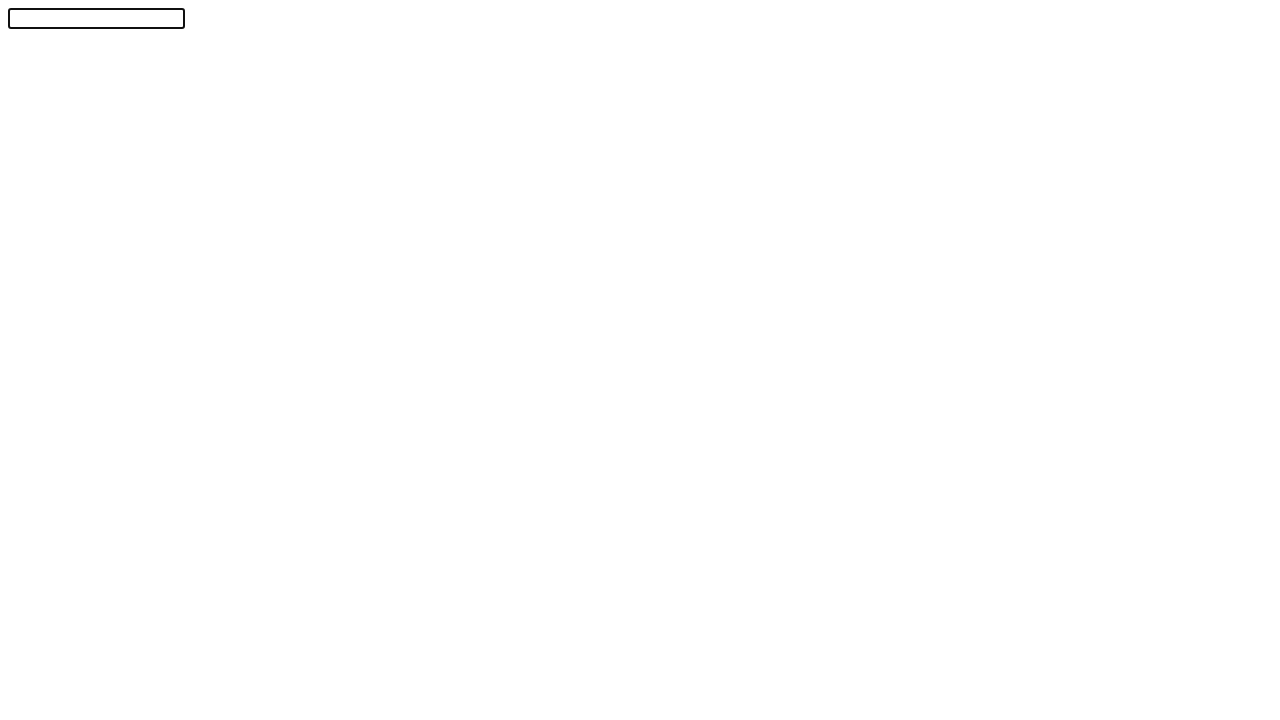

Clicked on text input field at (96, 18) on #textInput
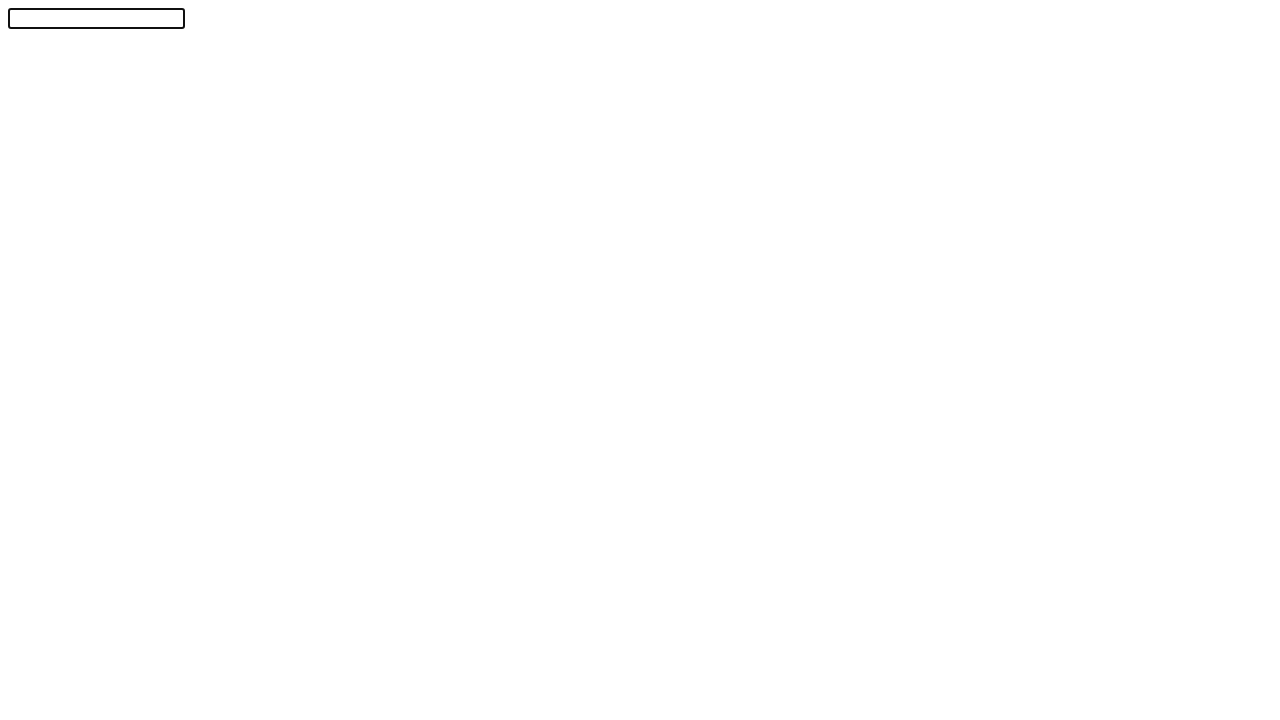

Pressed SHIFT key down
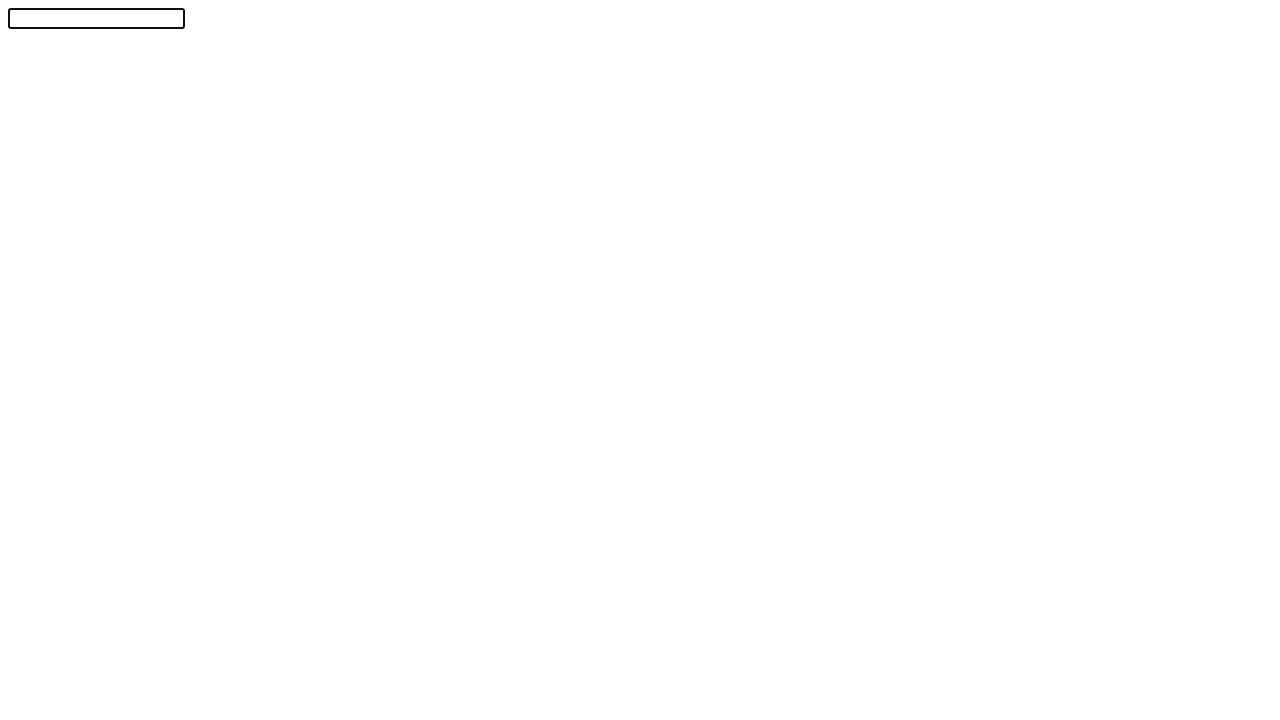

Pressed P key with SHIFT held down (uppercase)
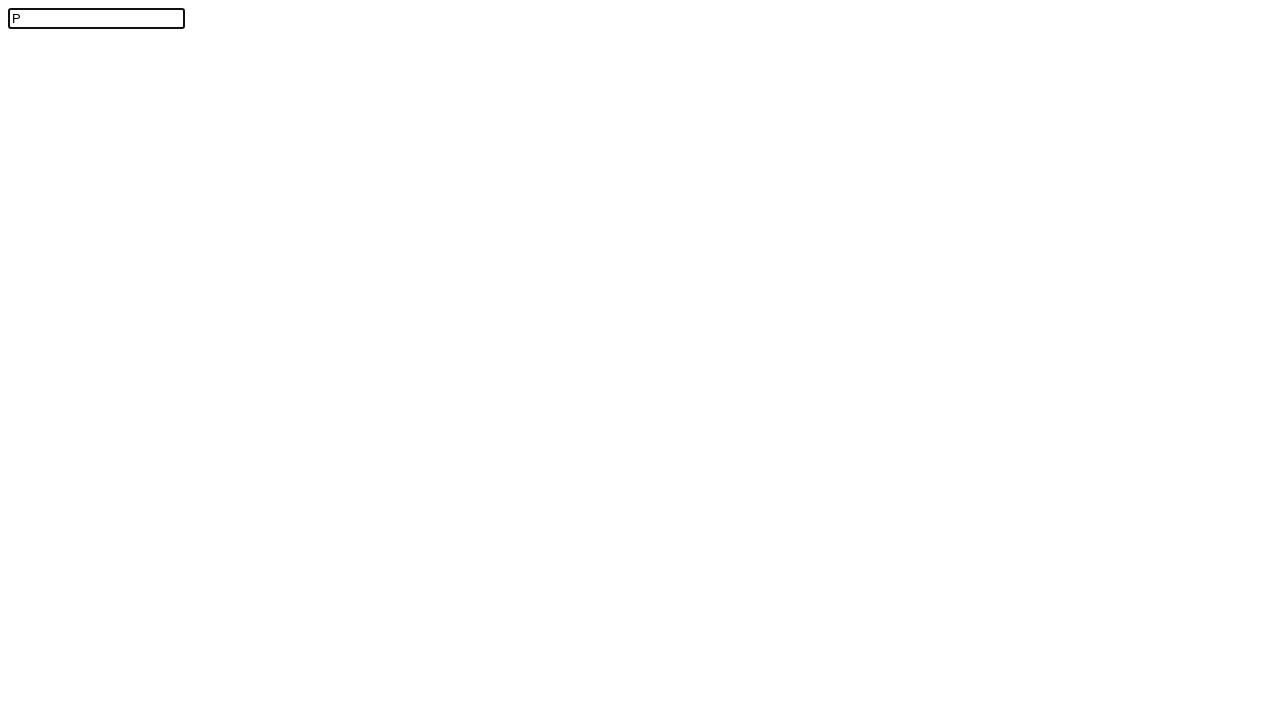

Released SHIFT key
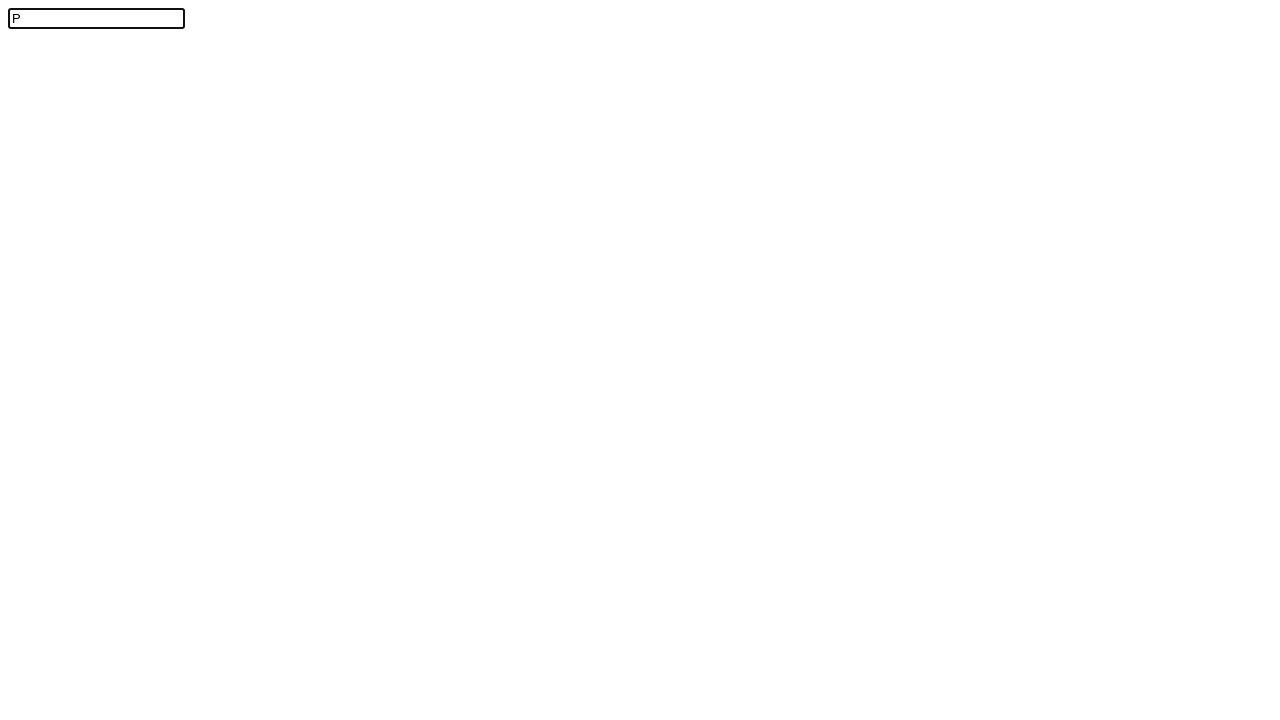

Typed 'ragmatic' in lowercase
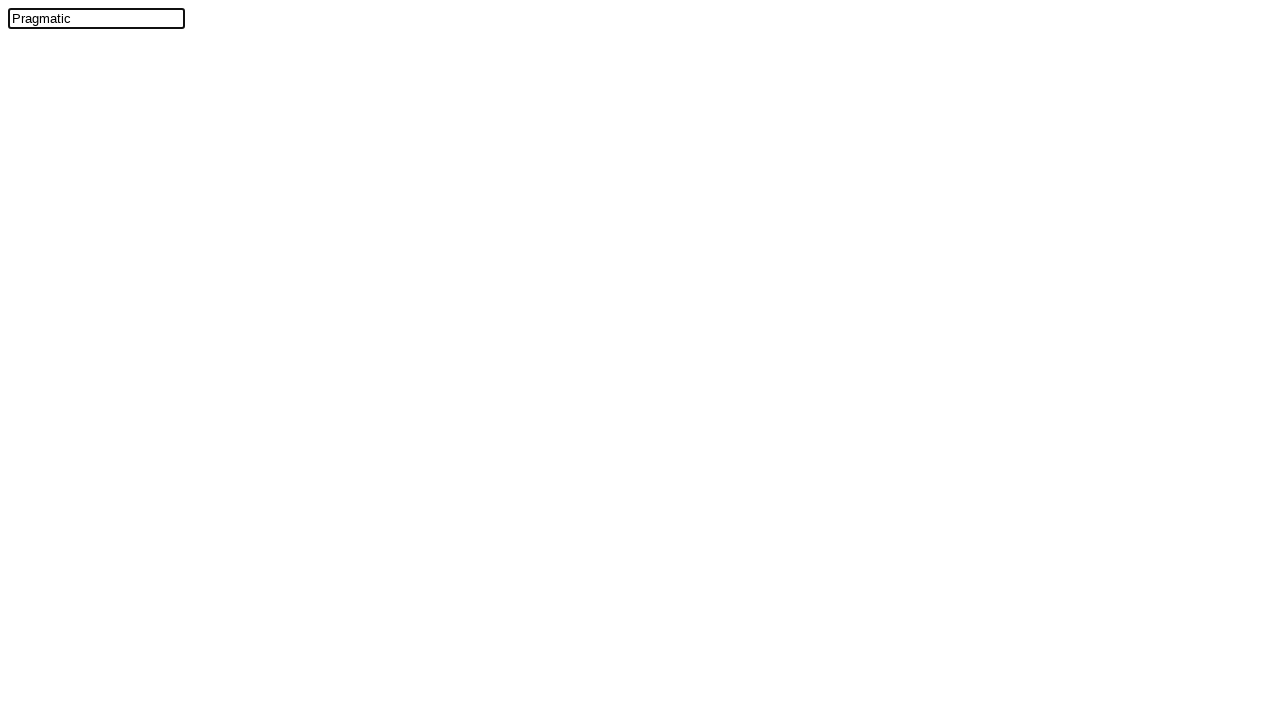

Retrieved input field value
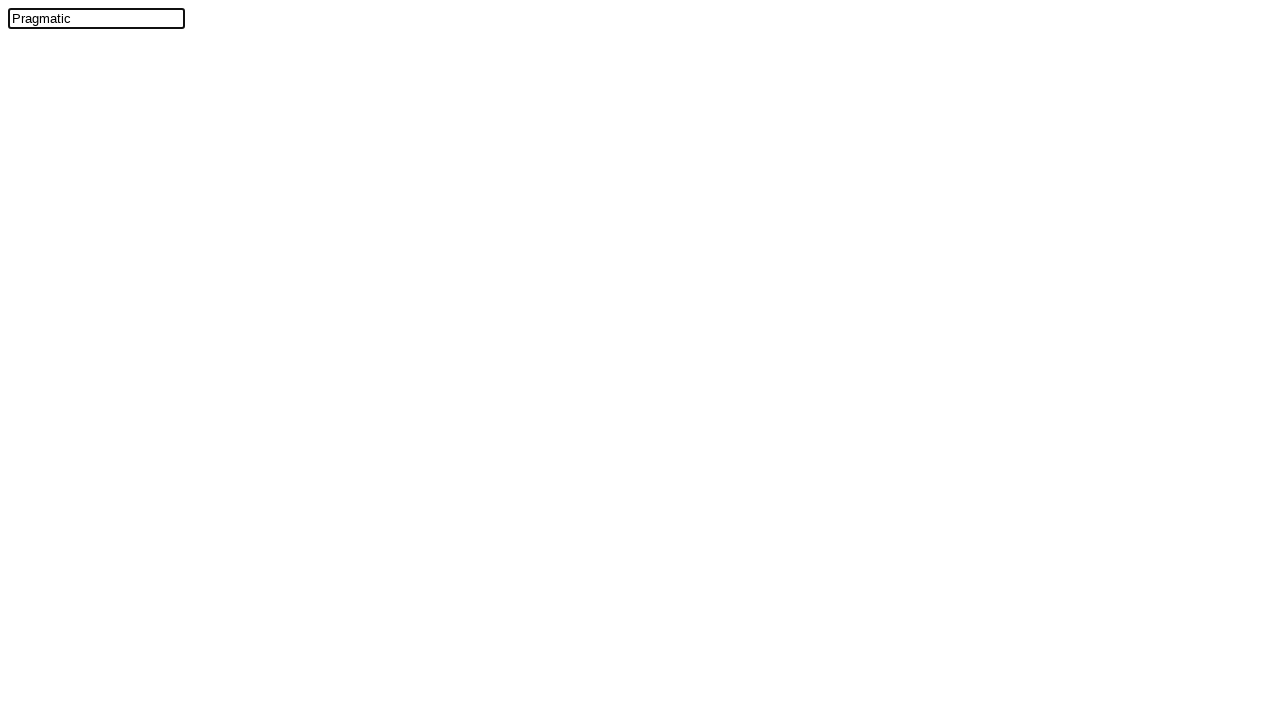

Verified input value equals 'Pragmatic'
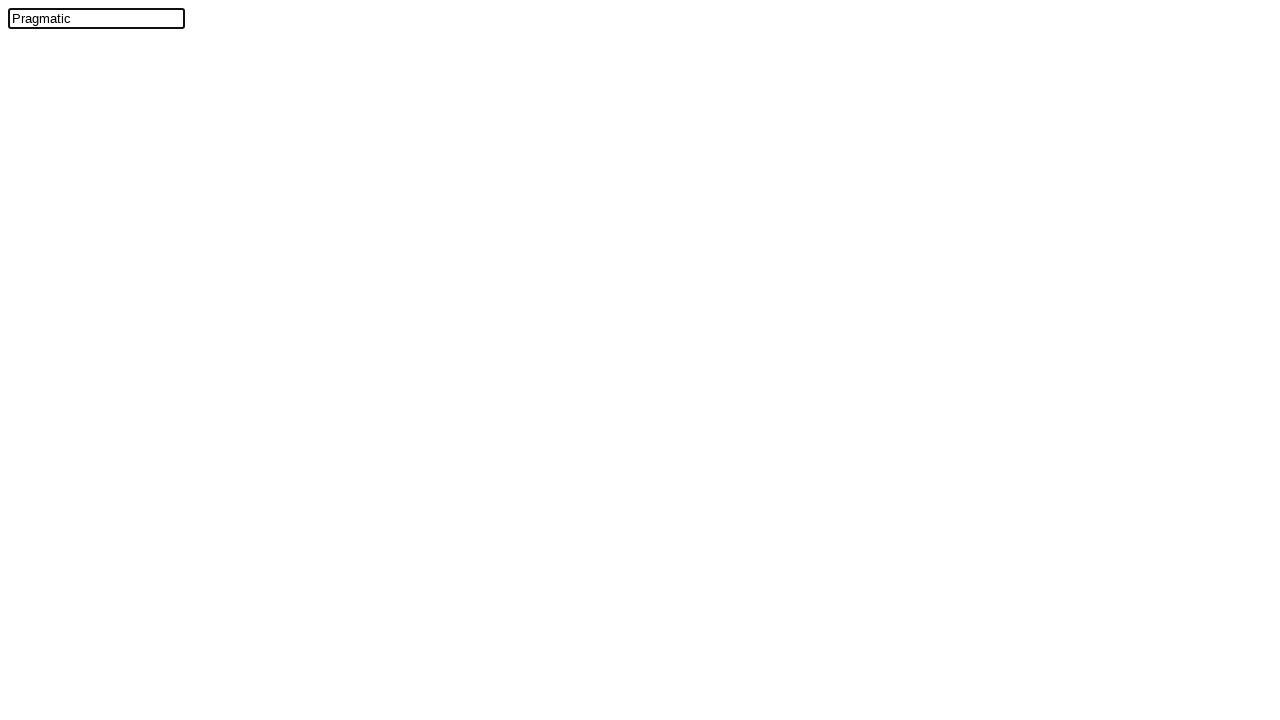

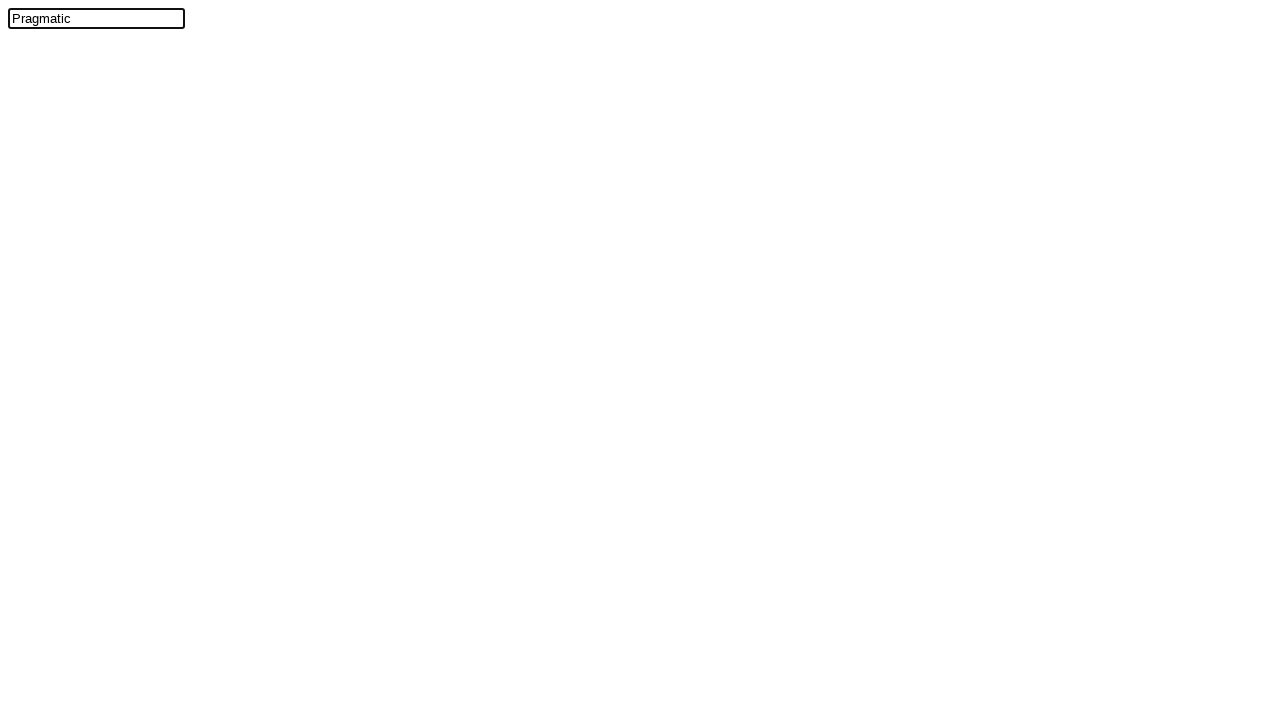